Tests drag and drop functionality by dragging box A to box B and verifying the swap, then reversing the operation

Starting URL: https://the-internet.herokuapp.com/drag_and_drop

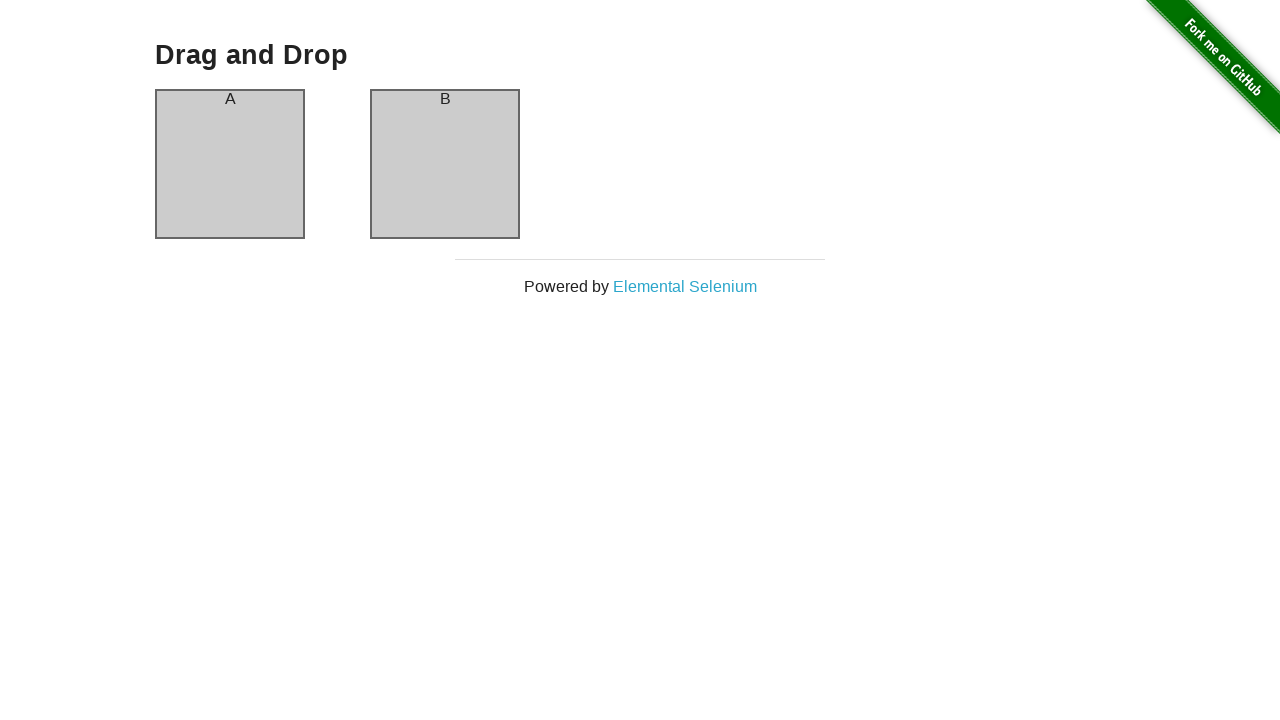

Waited for column A to be visible
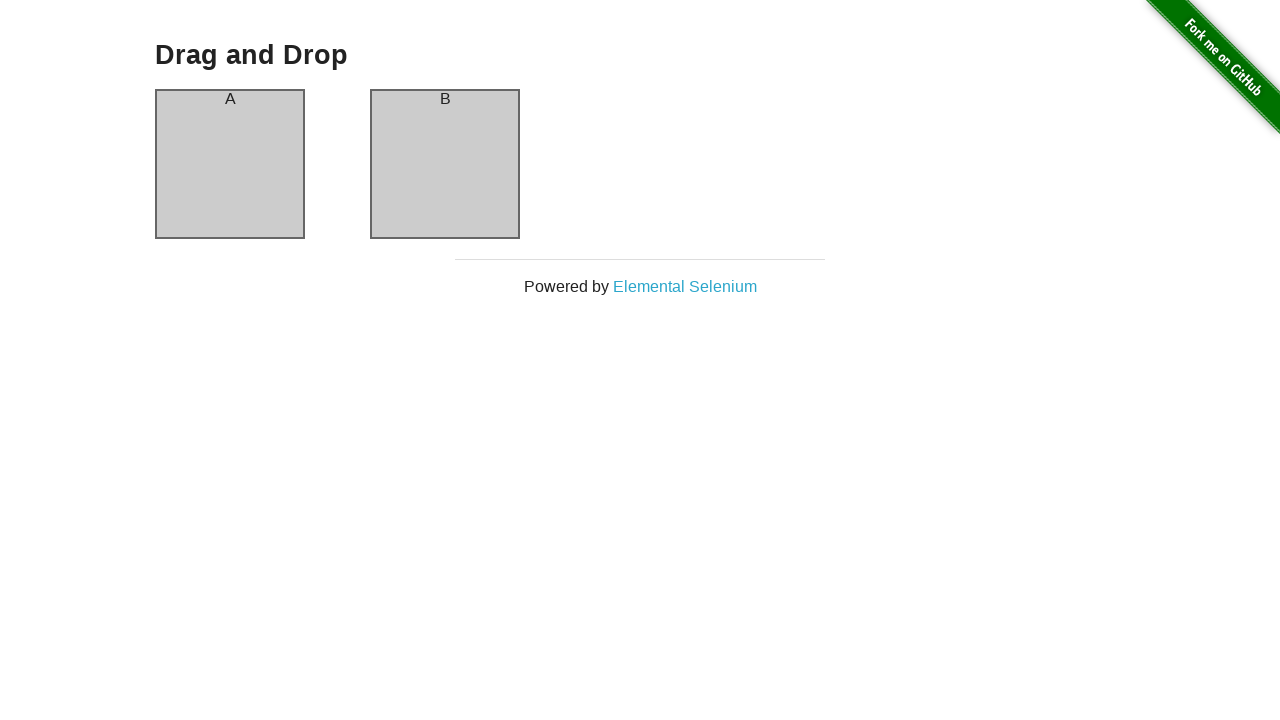

Waited for column B to be visible
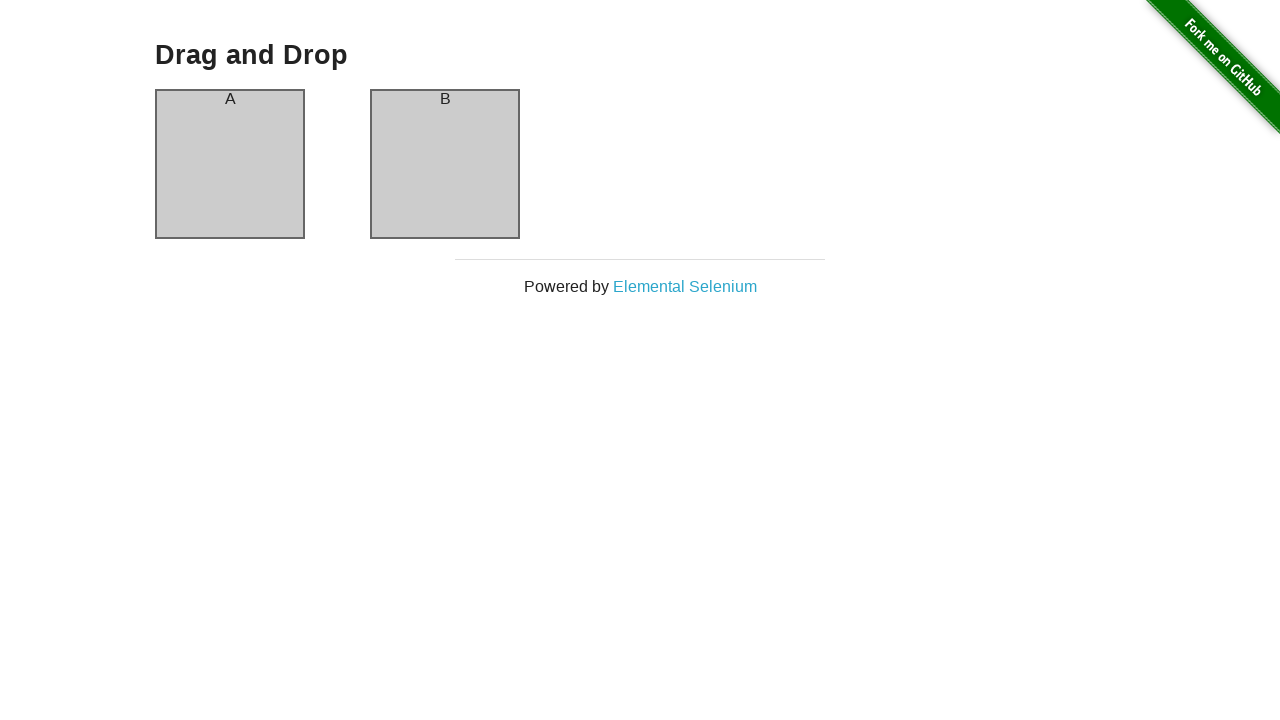

Dragged box A to box B at (445, 164)
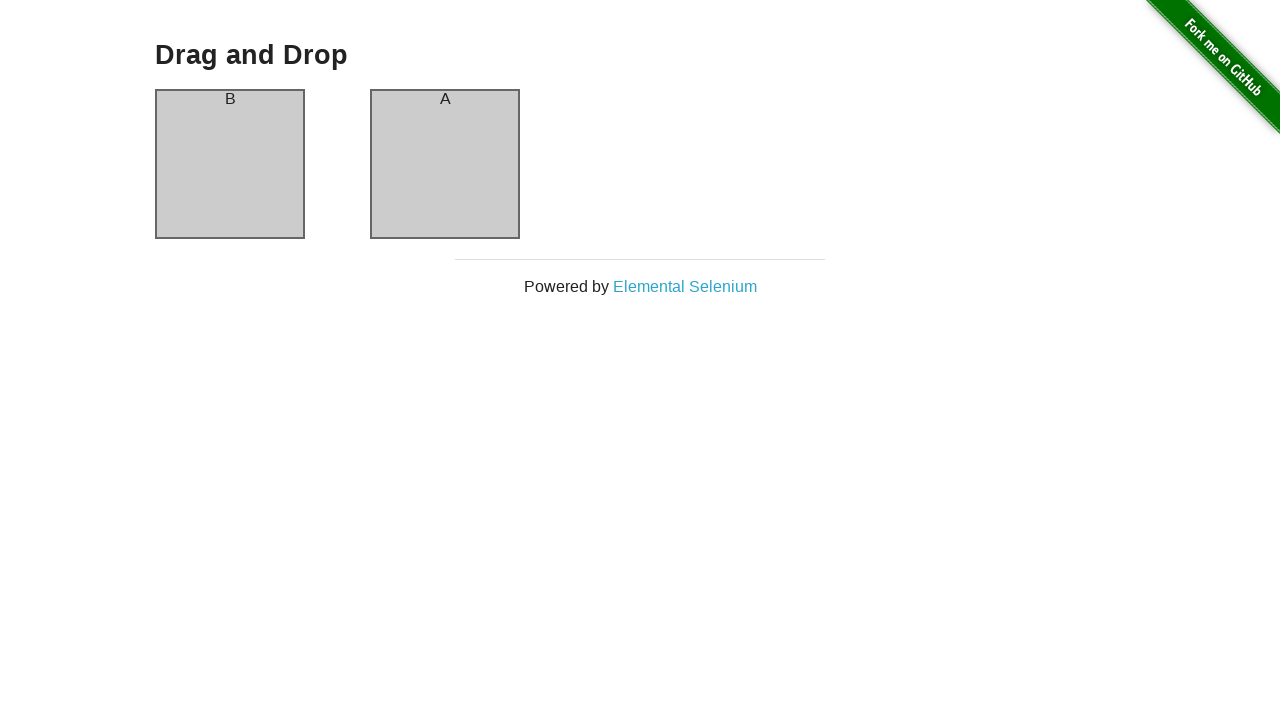

Dragged box B back to box A to reverse the operation at (230, 164)
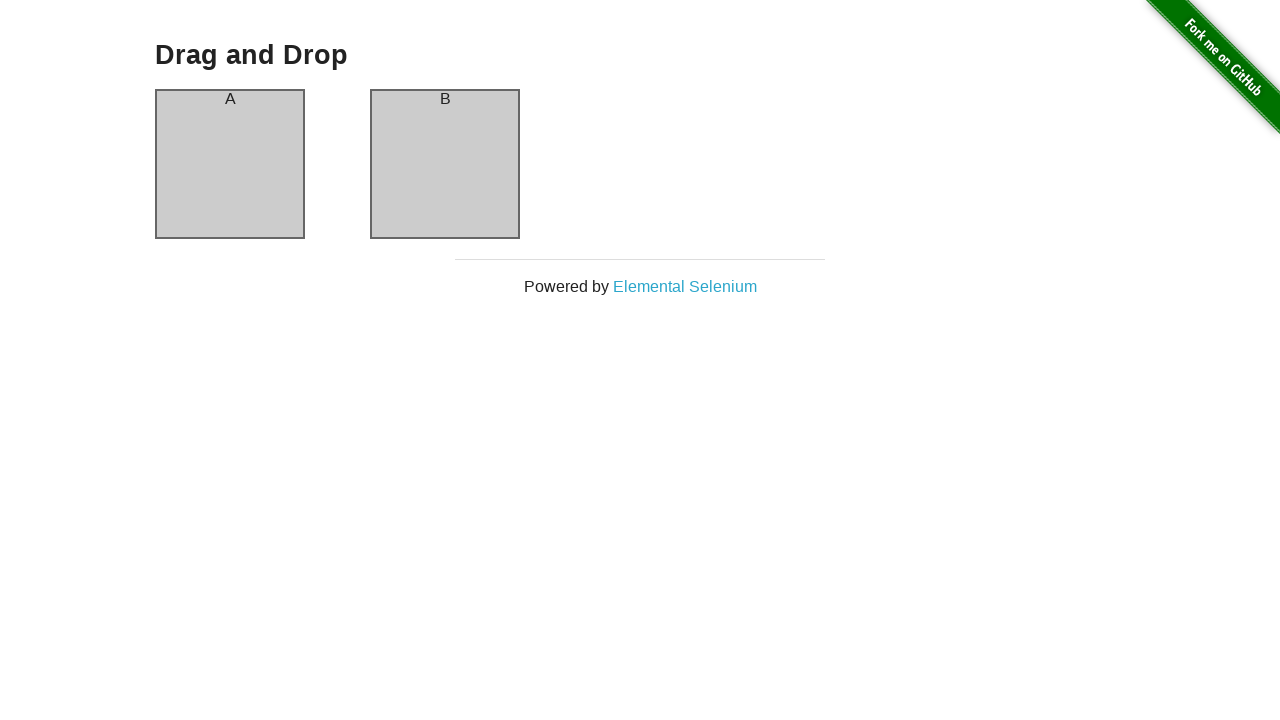

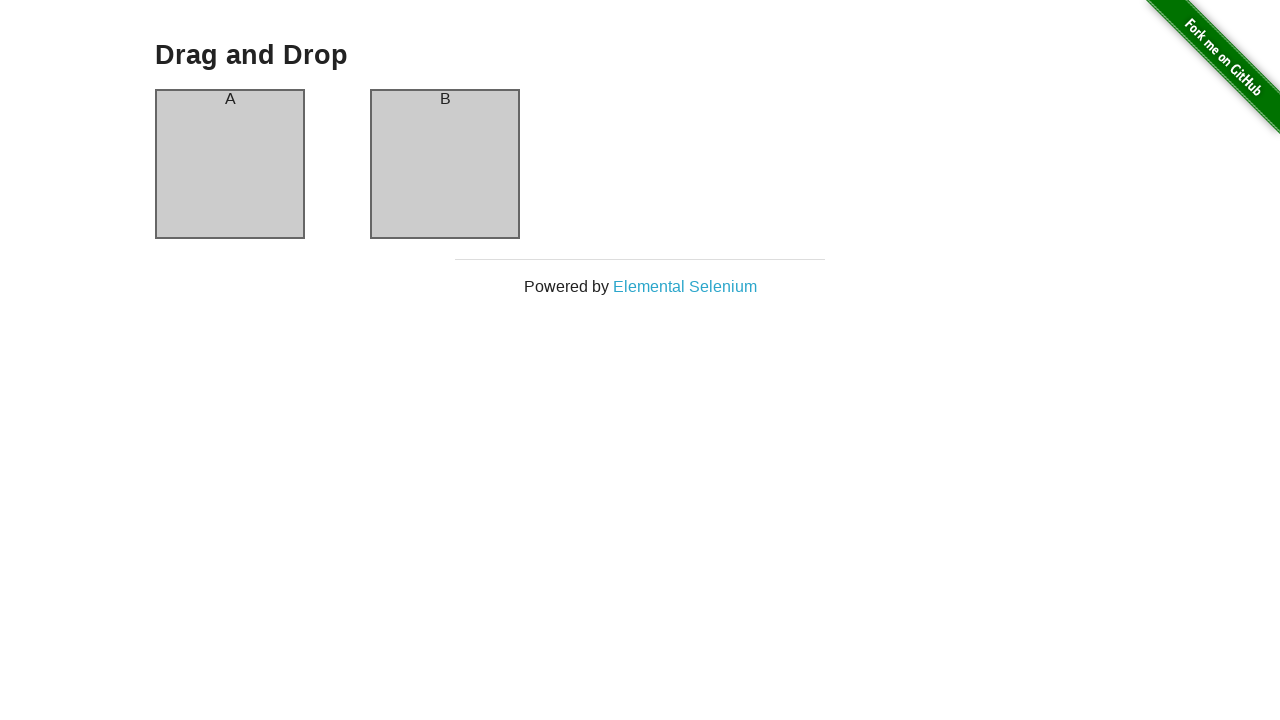